Tests un-marking items as complete by unchecking their checkboxes

Starting URL: https://demo.playwright.dev/todomvc

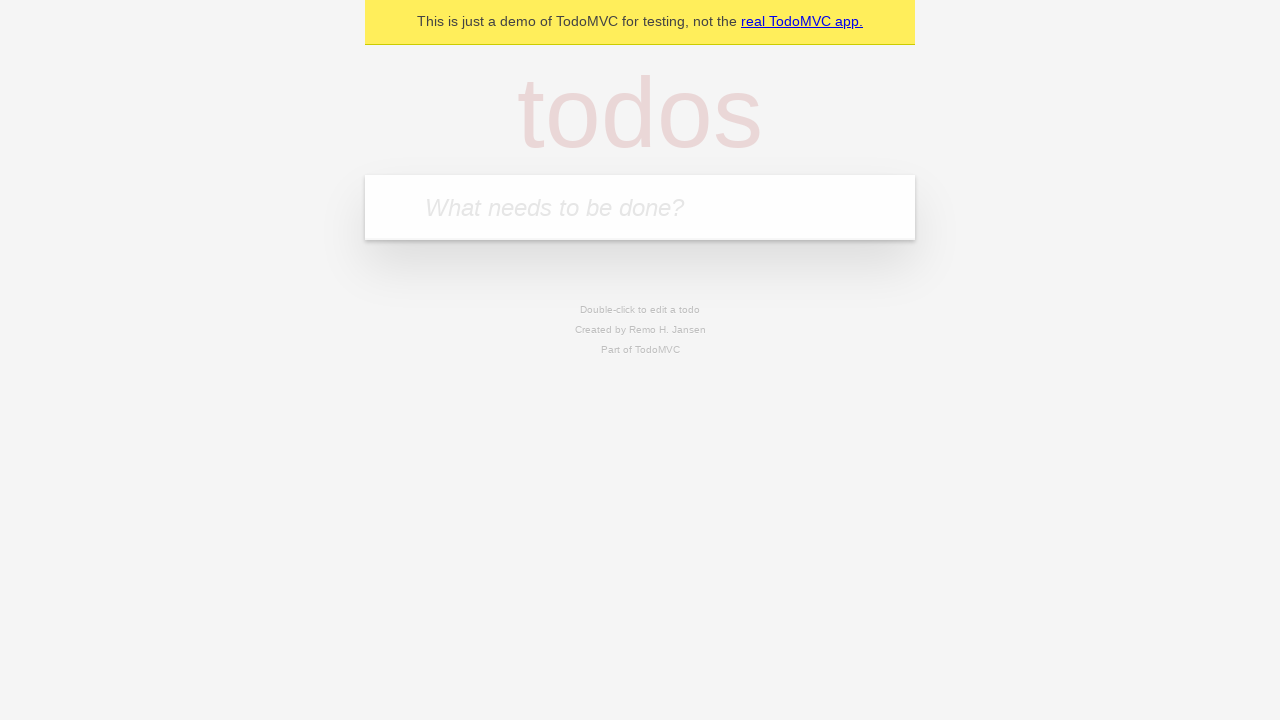

Filled input field with 'buy some cheese' on internal:attr=[placeholder="What needs to be done?"i]
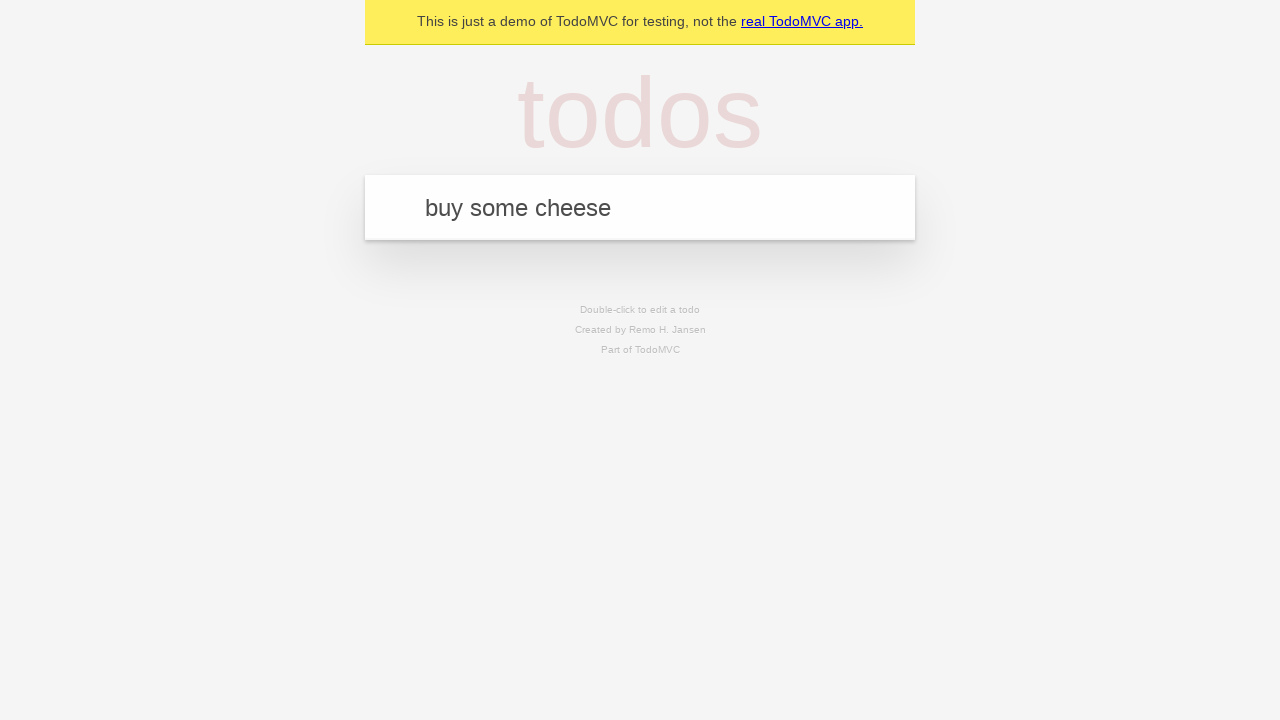

Pressed Enter to create first todo item on internal:attr=[placeholder="What needs to be done?"i]
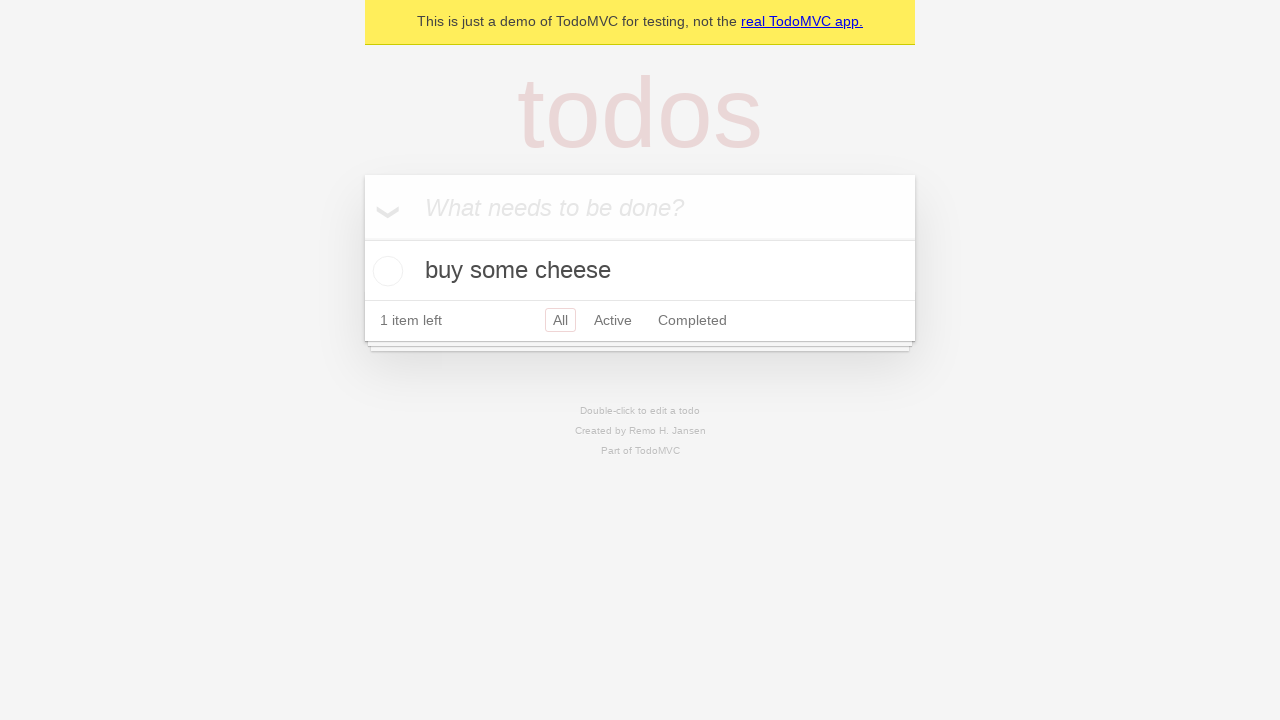

Filled input field with 'feed the cat' on internal:attr=[placeholder="What needs to be done?"i]
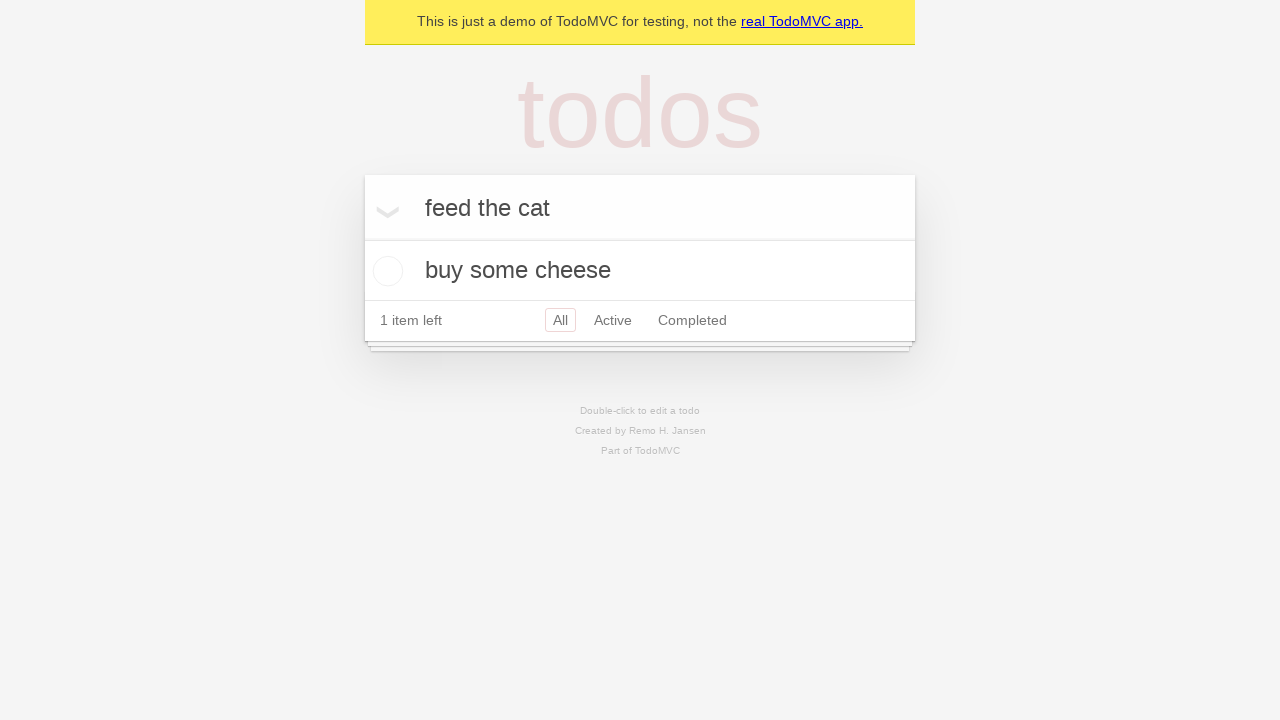

Pressed Enter to create second todo item on internal:attr=[placeholder="What needs to be done?"i]
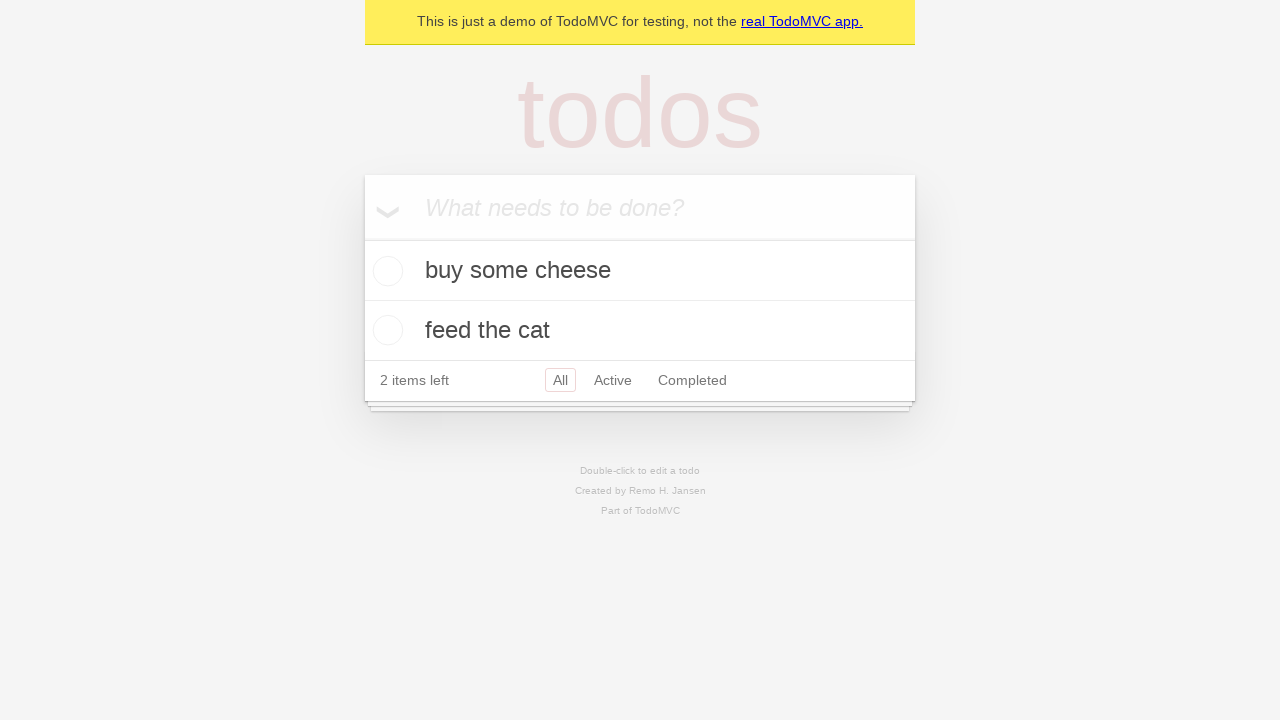

Checked the checkbox for the first todo item at (385, 271) on internal:testid=[data-testid="todo-item"s] >> nth=0 >> internal:role=checkbox
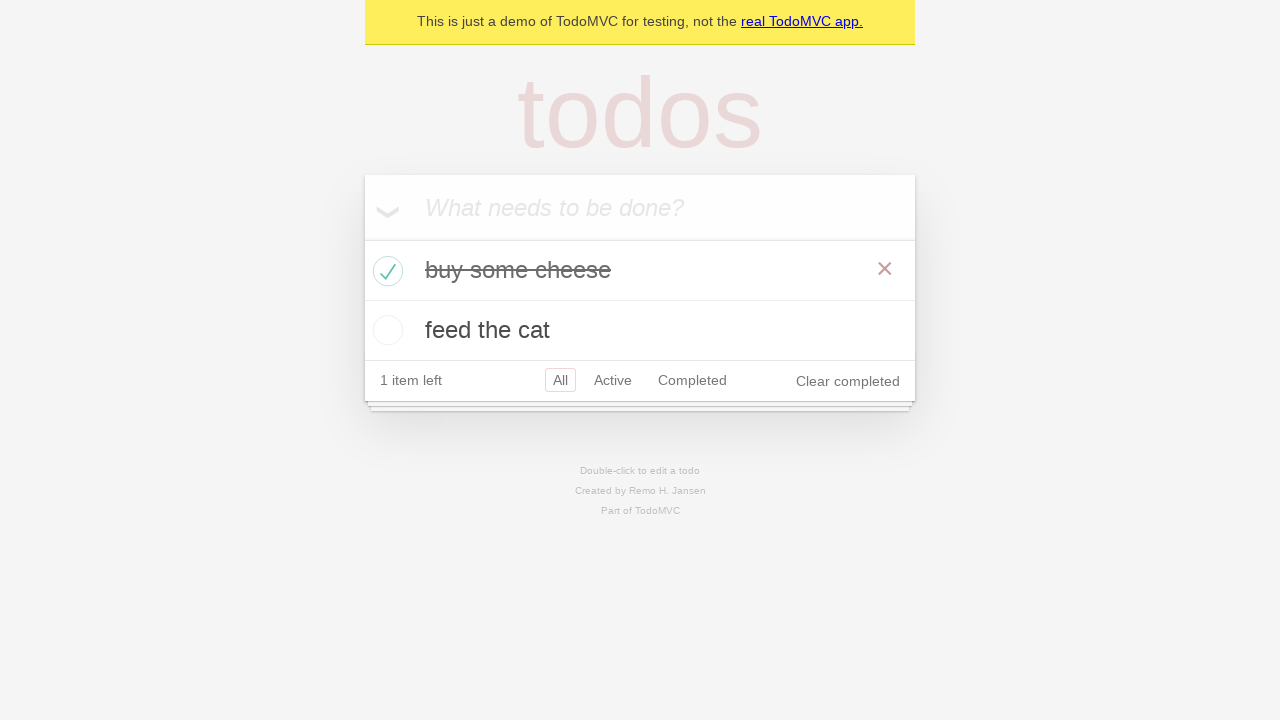

Unchecked the checkbox to mark the first todo item as incomplete at (385, 271) on internal:testid=[data-testid="todo-item"s] >> nth=0 >> internal:role=checkbox
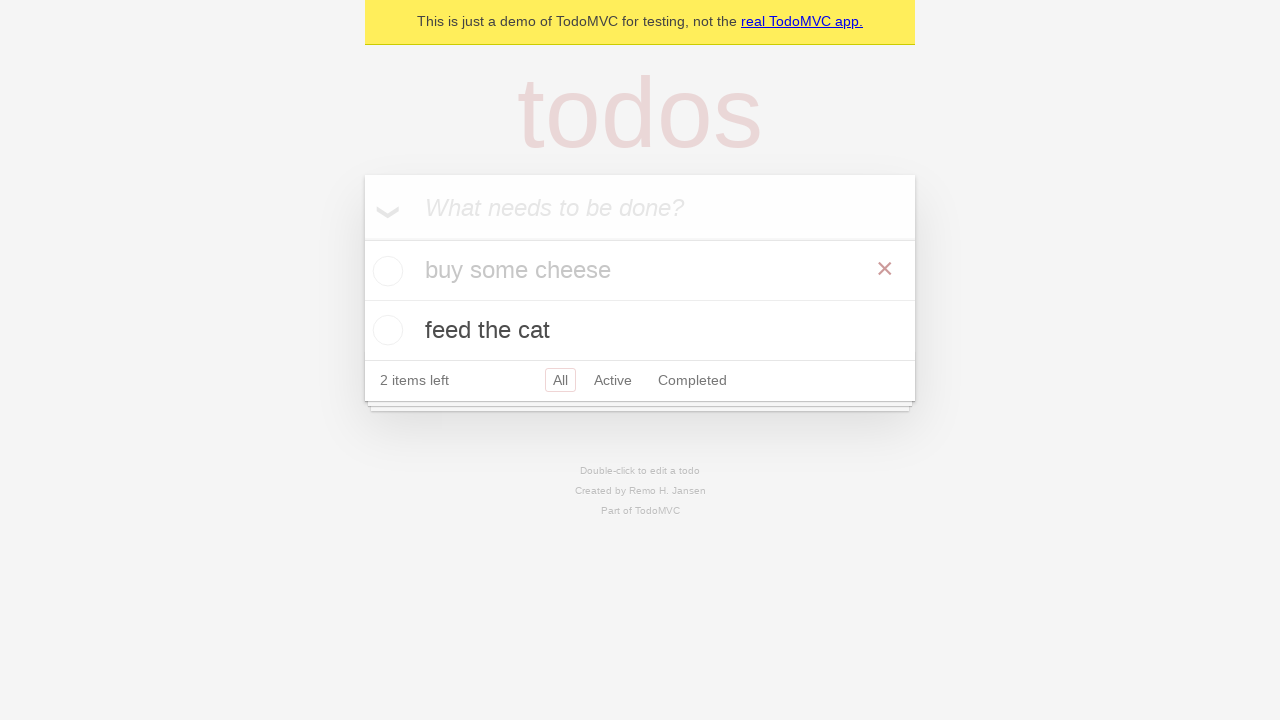

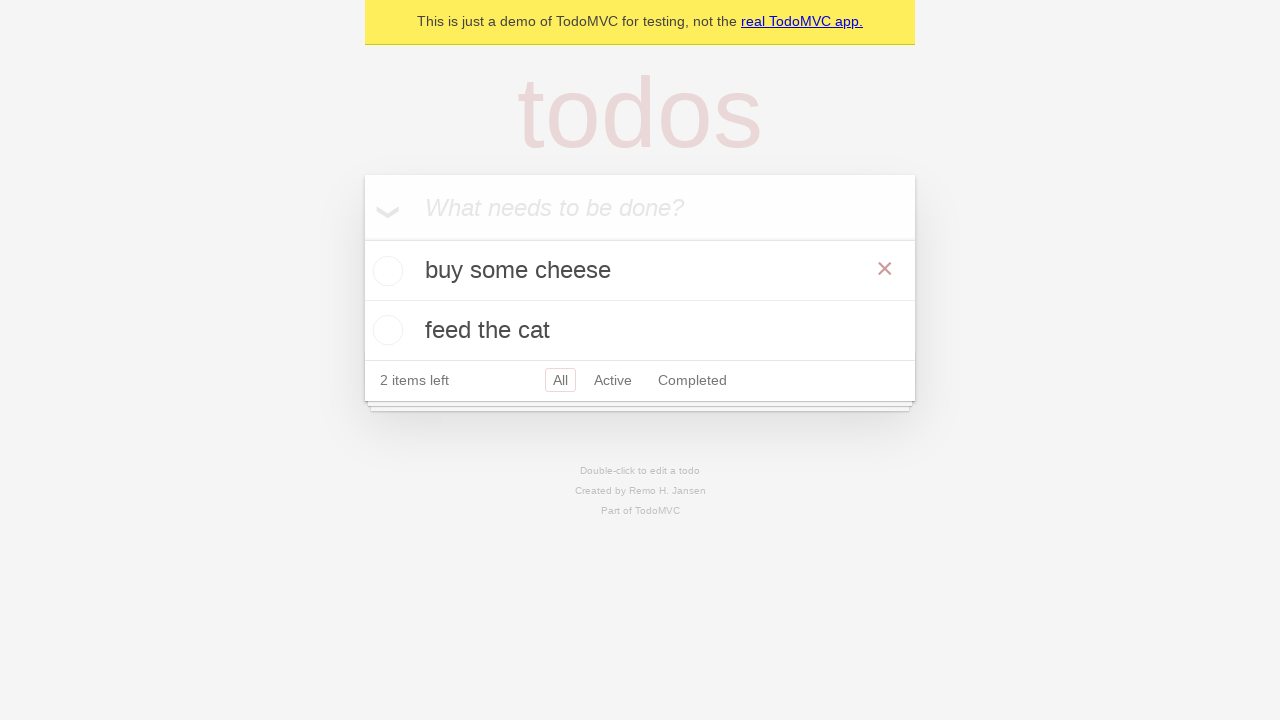